Tests email validation by entering an invalid email format without '@' symbol and verifying the browser validation message appears.

Starting URL: https://ancabota09.wixsite.com/intern

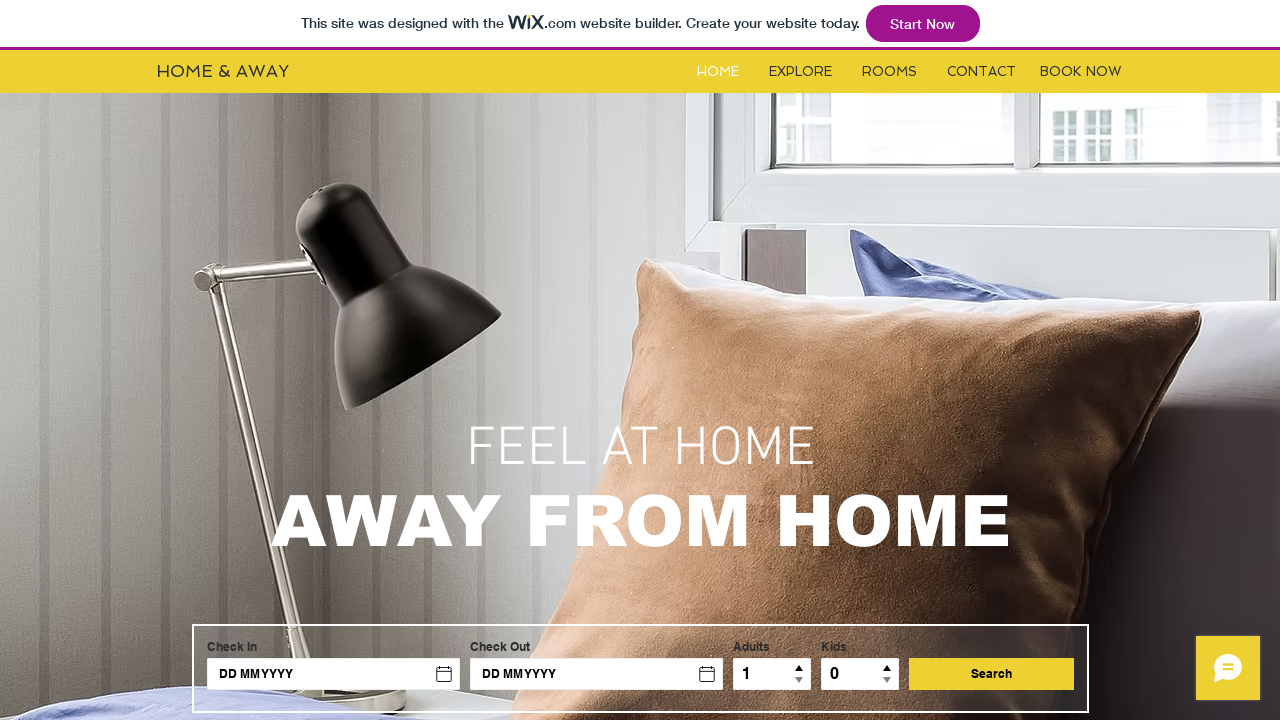

Clicked Contact button at (982, 72) on #i6kl732v3label
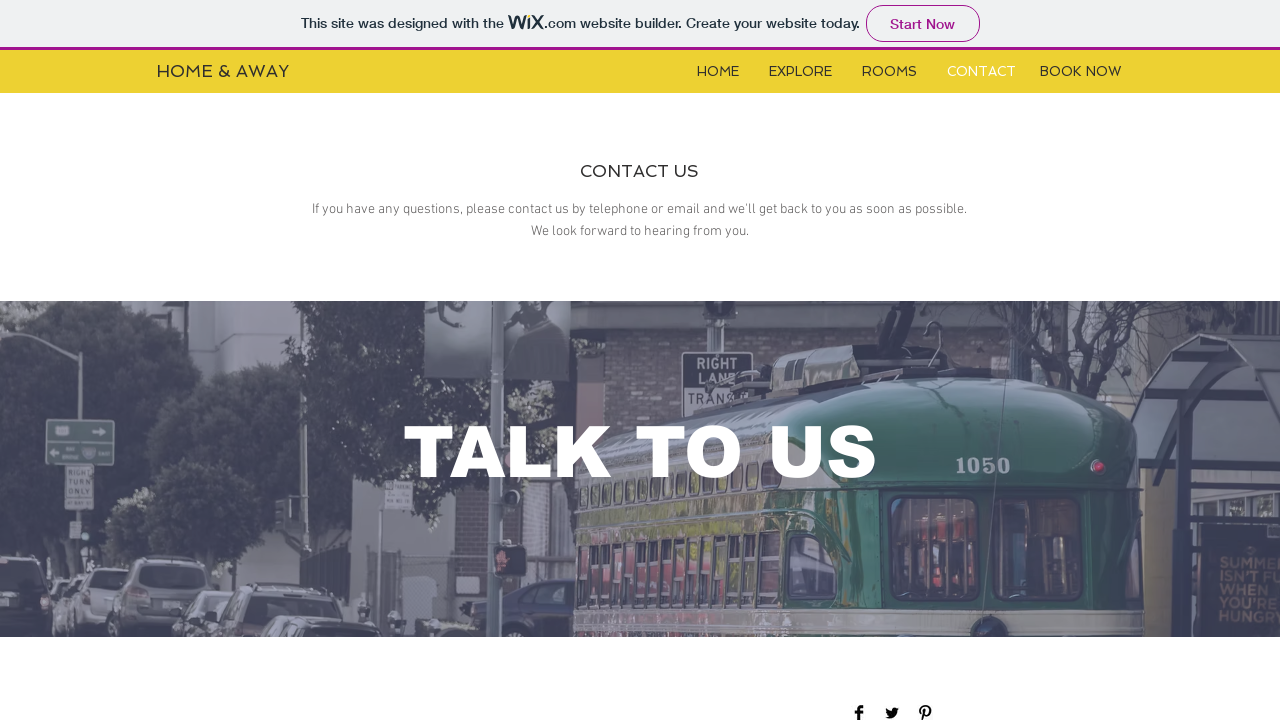

Contact form loaded and became visible
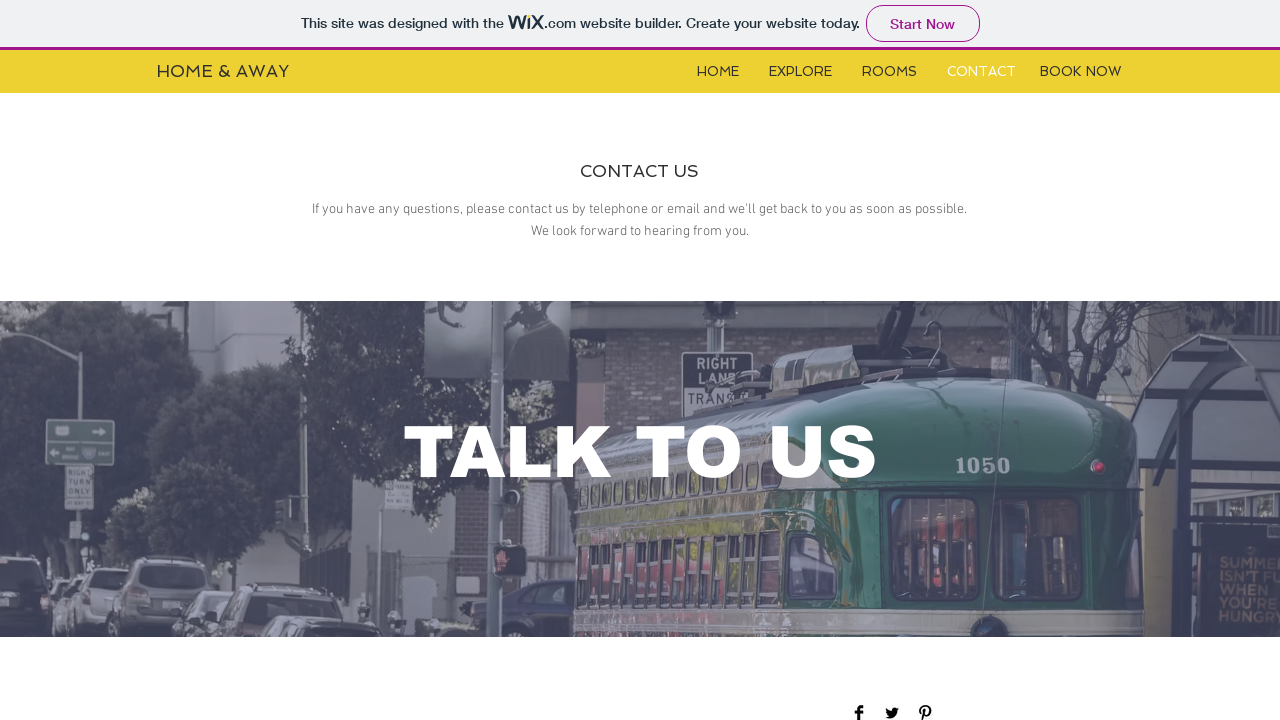

Filled name field with 'Sabina' on #input_comp-jxbsa1e9
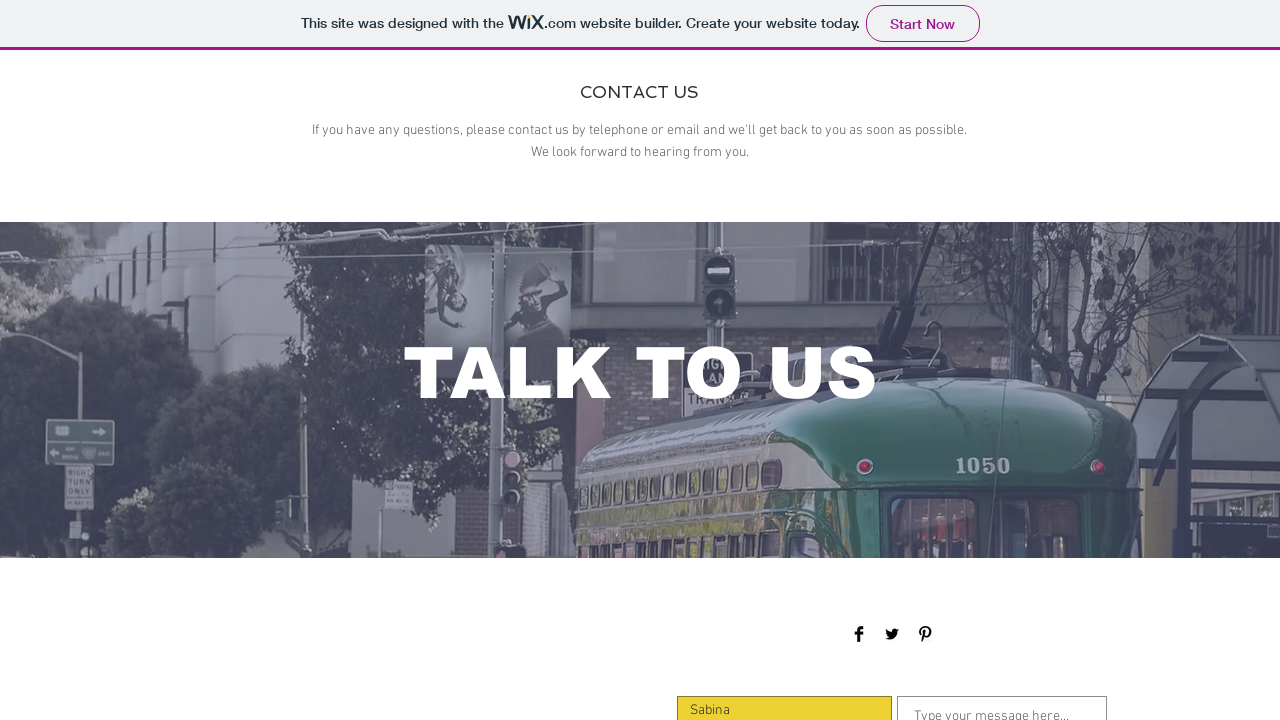

Filled email field with invalid email 'mailgresit' (missing '@' symbol) on #input_comp-jxbsa1em
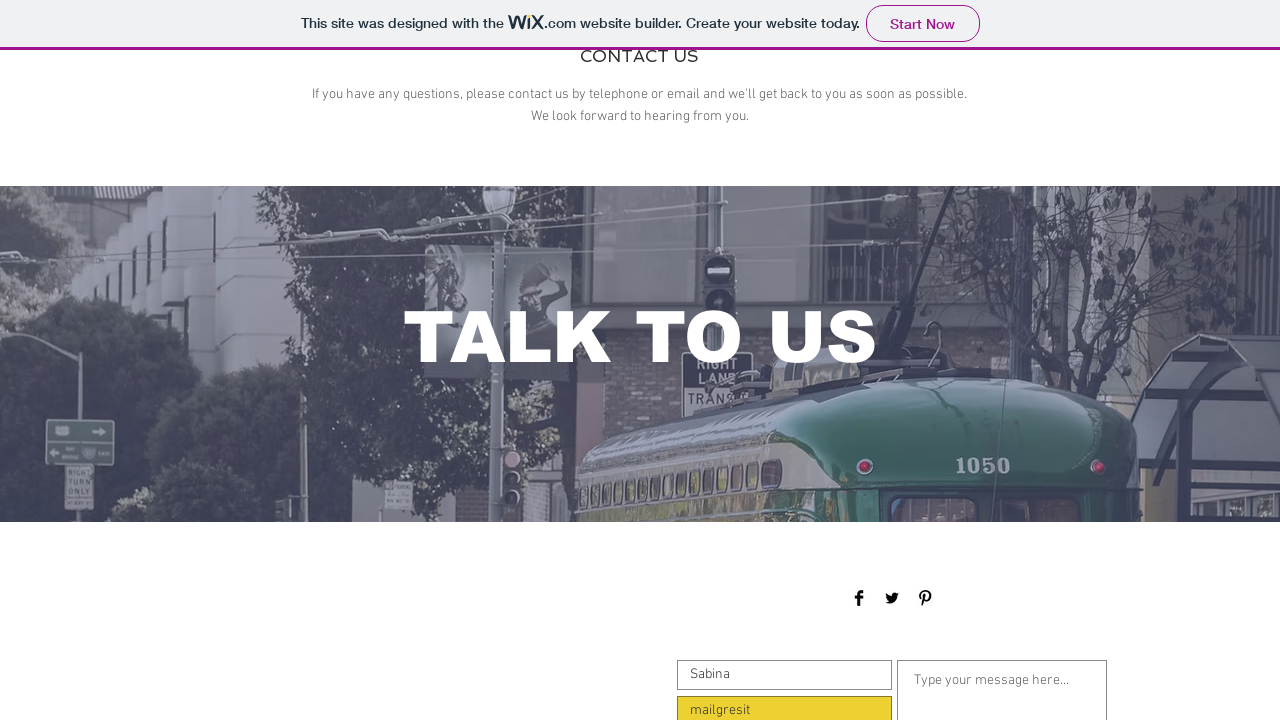

Clicked submit button at (1050, 361) on xpath=//*[@id='comp-jxbsa1fi']/button
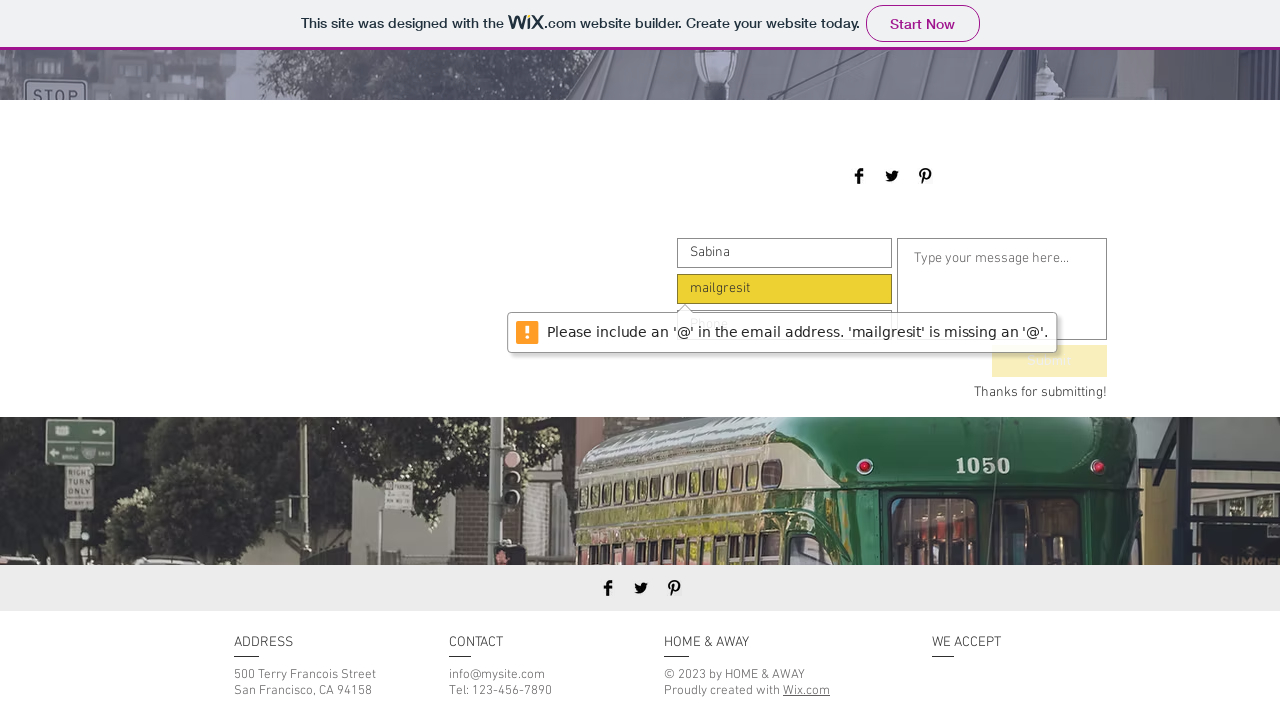

Waited 2 seconds for validation message to appear
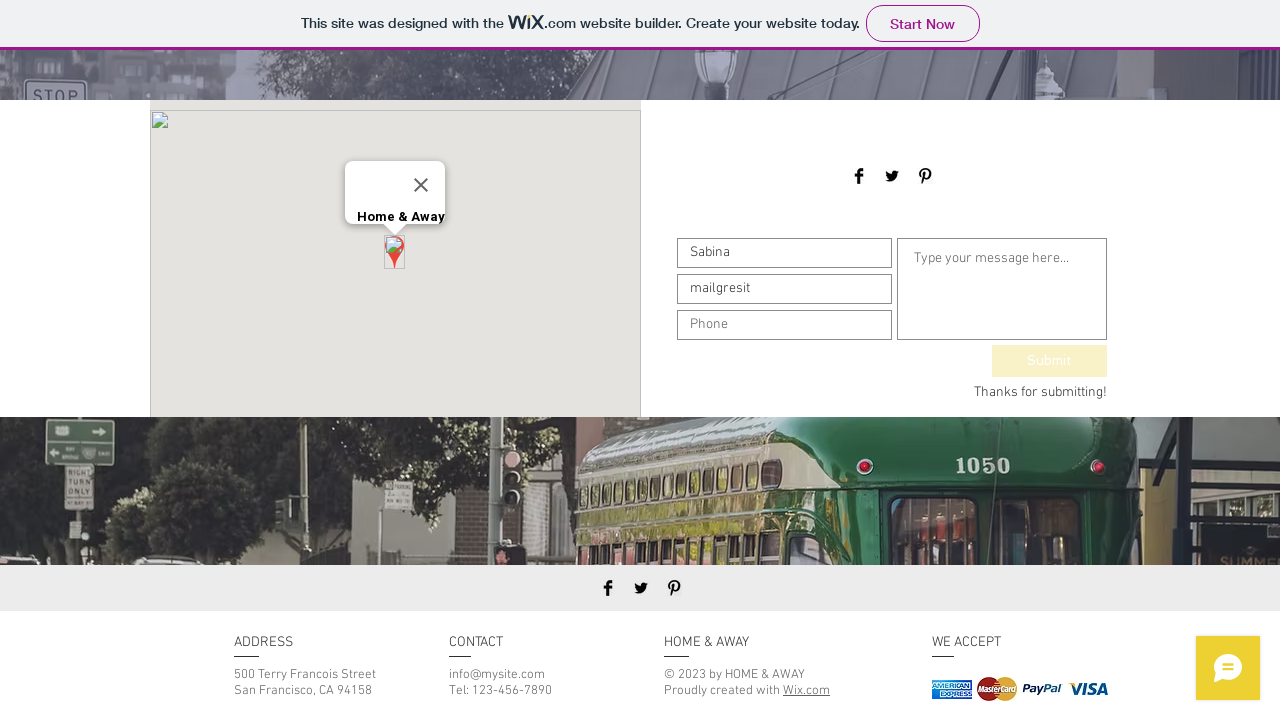

Retrieved email field validation message: 'Please include an '@' in the email address. 'mailgresit' is missing an '@'.'
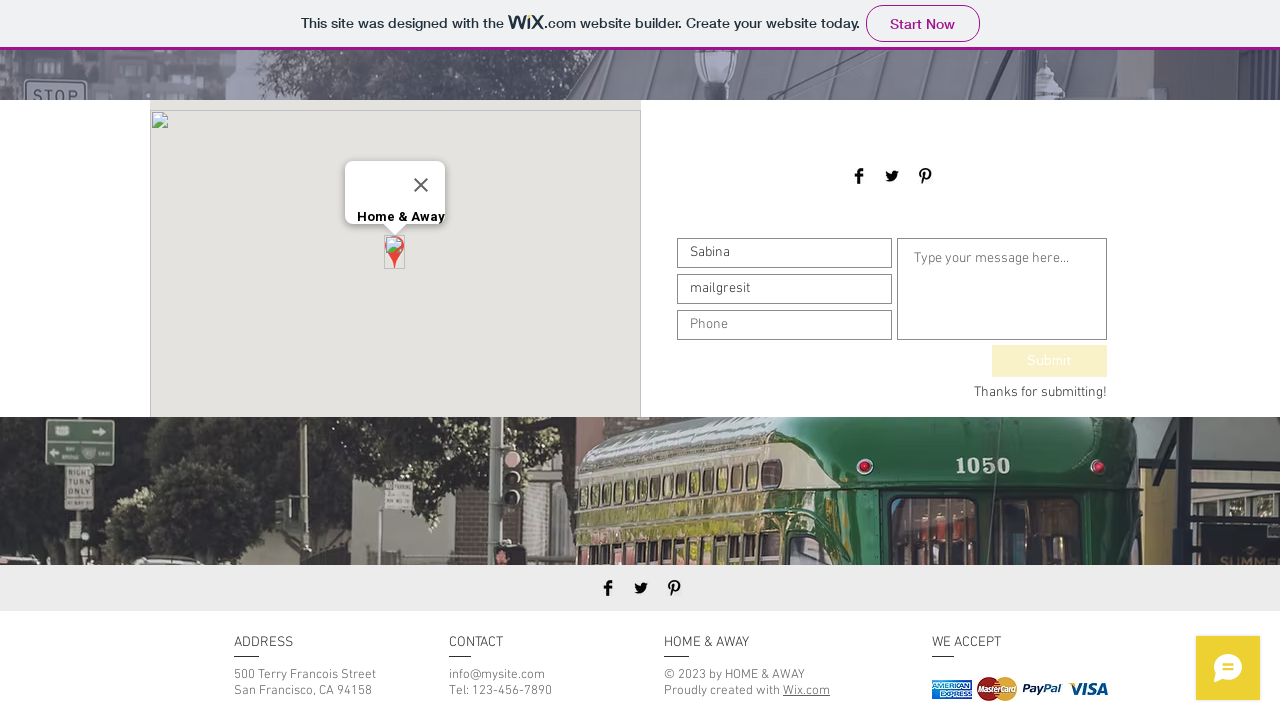

Verified that browser validation message contains "Please include an '@' in the email address"
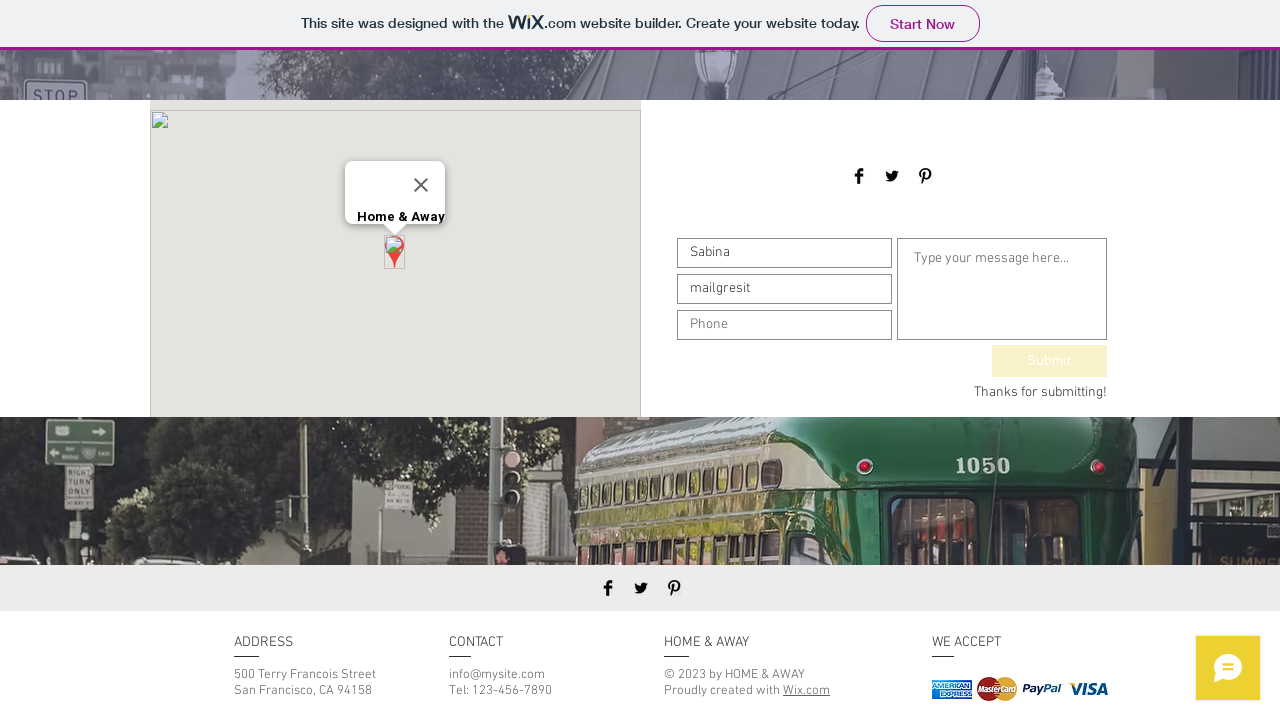

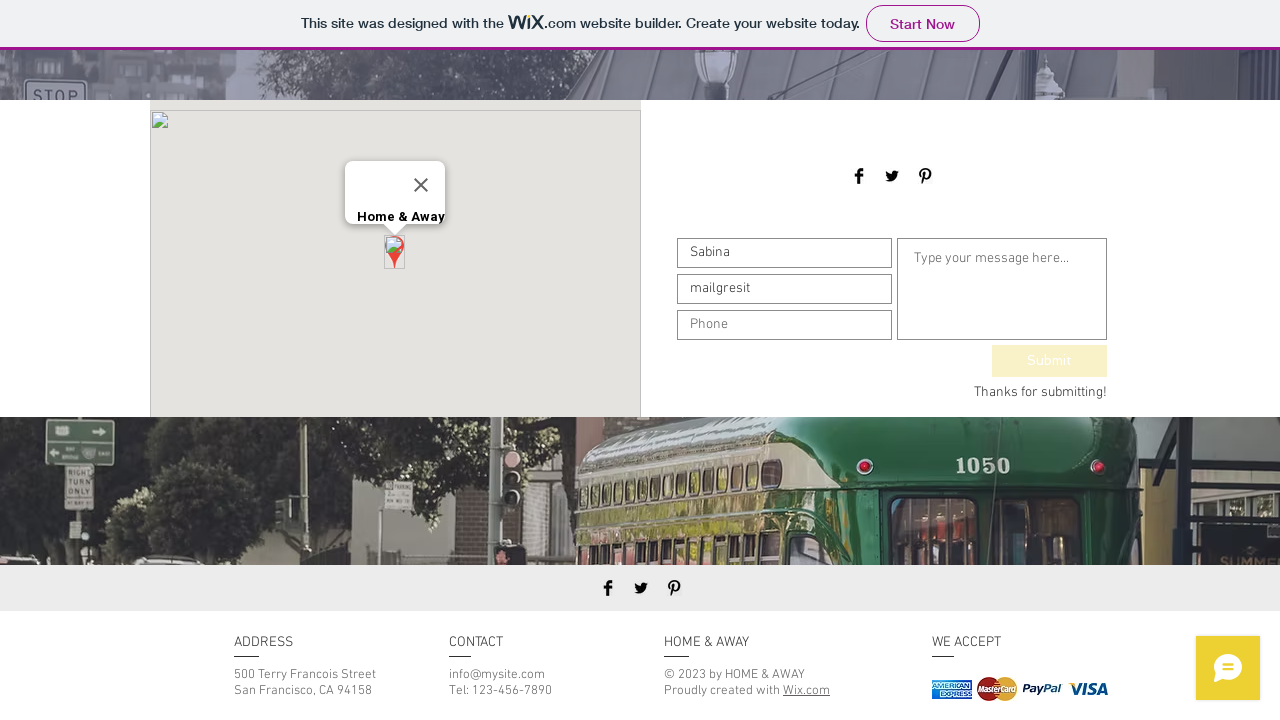